Tests a simple registration form by filling in first name, last name, email, and phone number fields, then submitting the form and handling the confirmation alert.

Starting URL: https://v1.training-support.net/selenium/simple-form

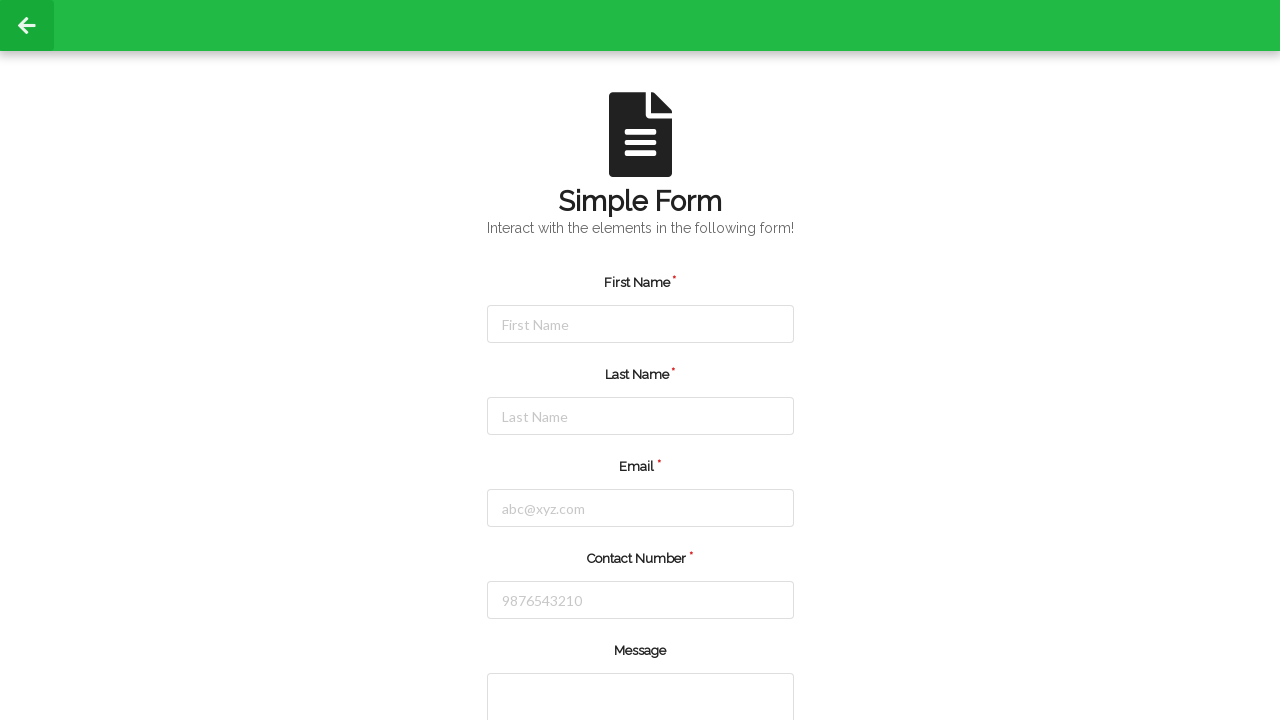

Filled first name field with 'Jennifer' on #firstName
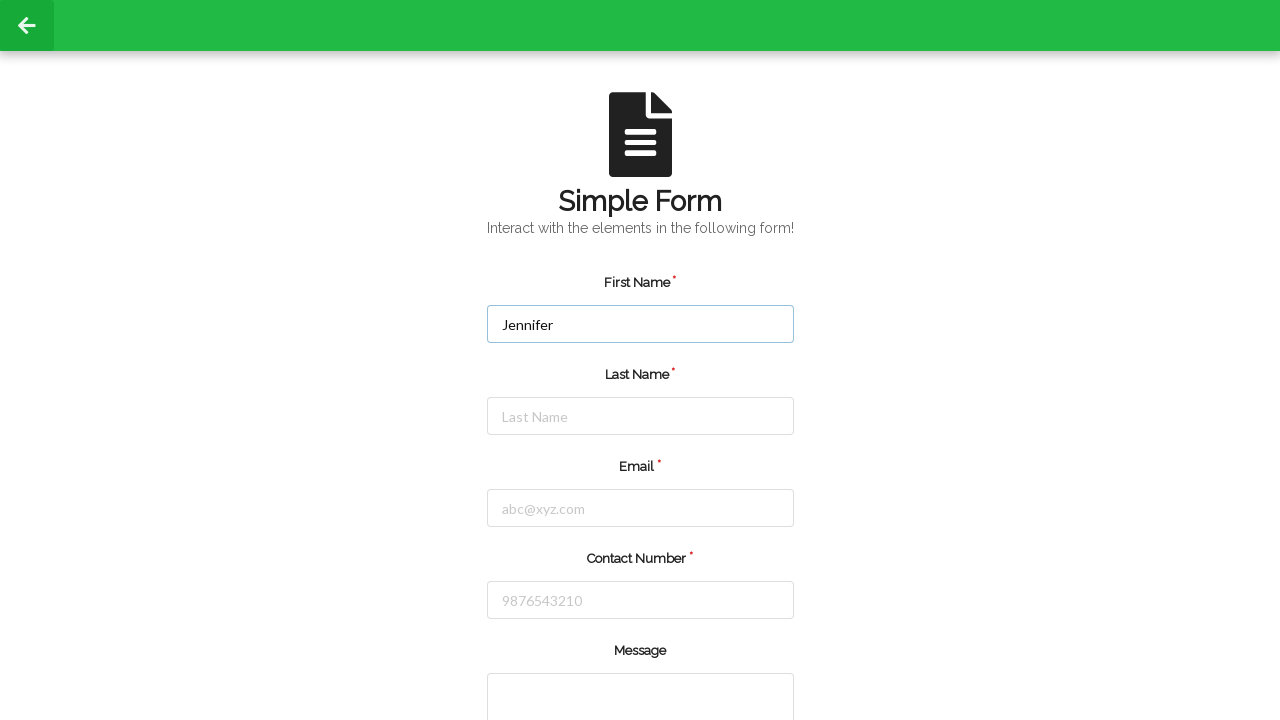

Filled last name field with 'Martinez' on #lastName
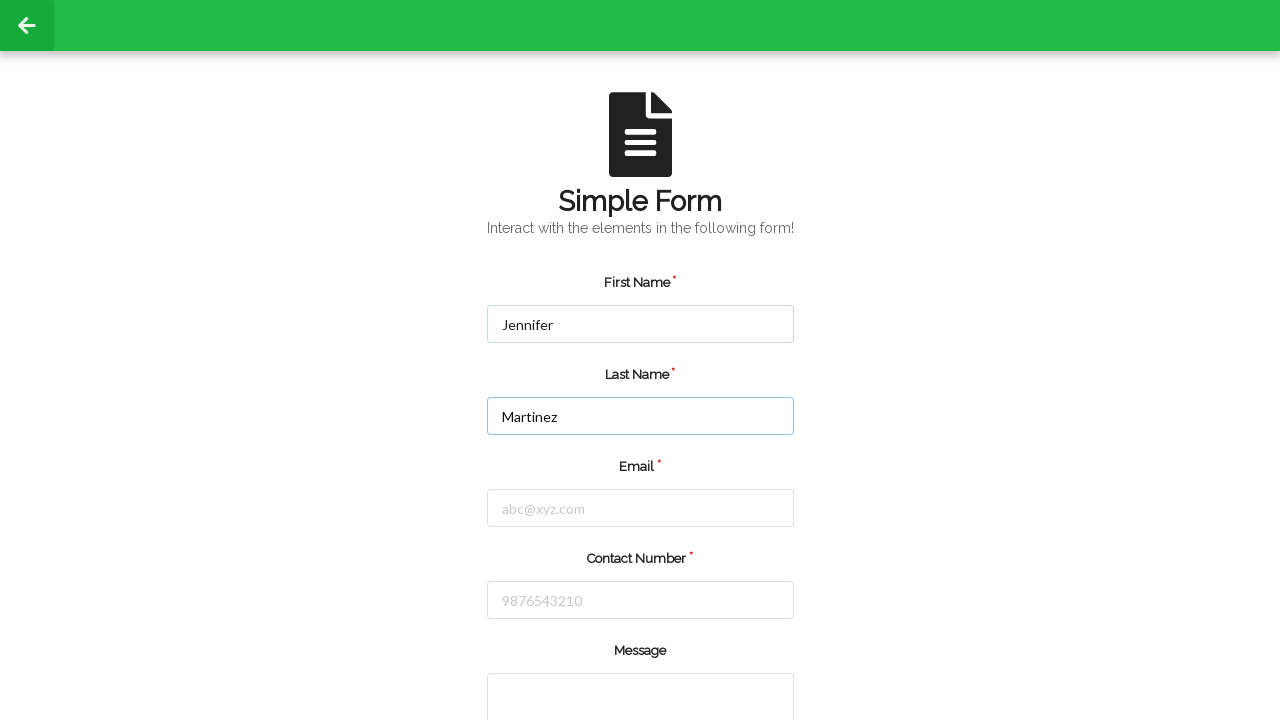

Filled email field with 'jennifer.martinez@example.com' on #email
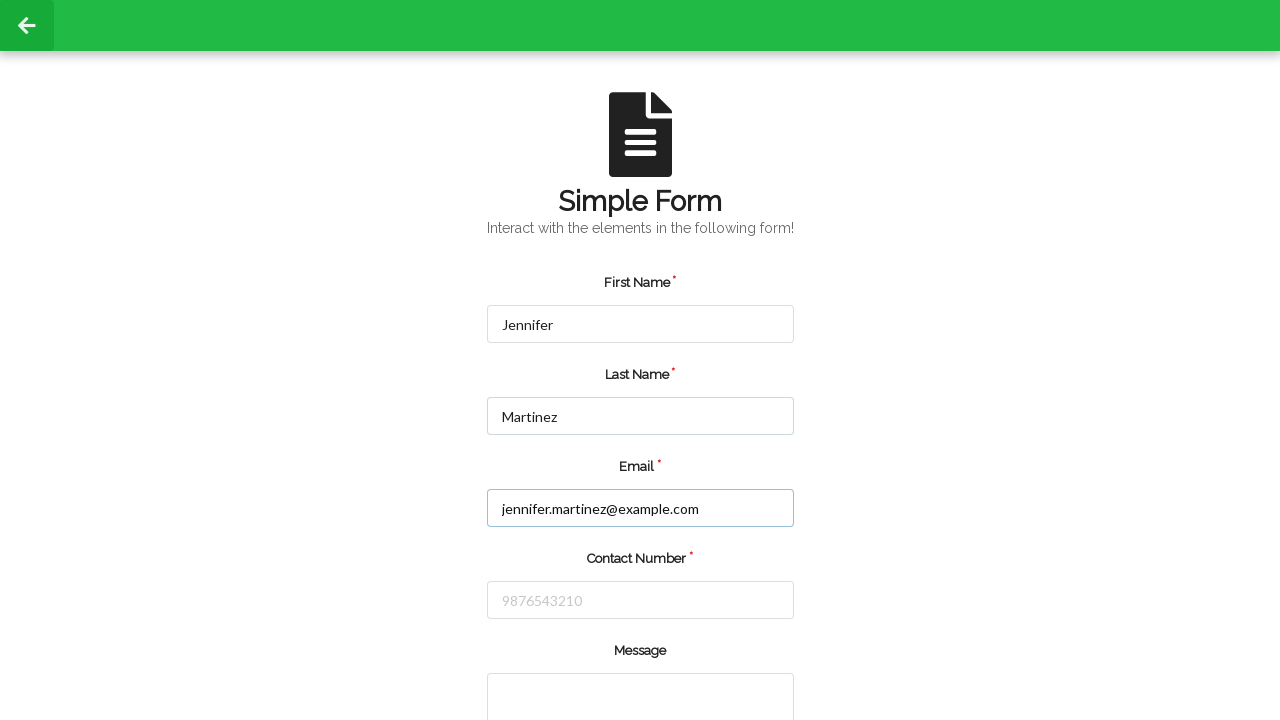

Filled phone number field with '5551234567' on #number
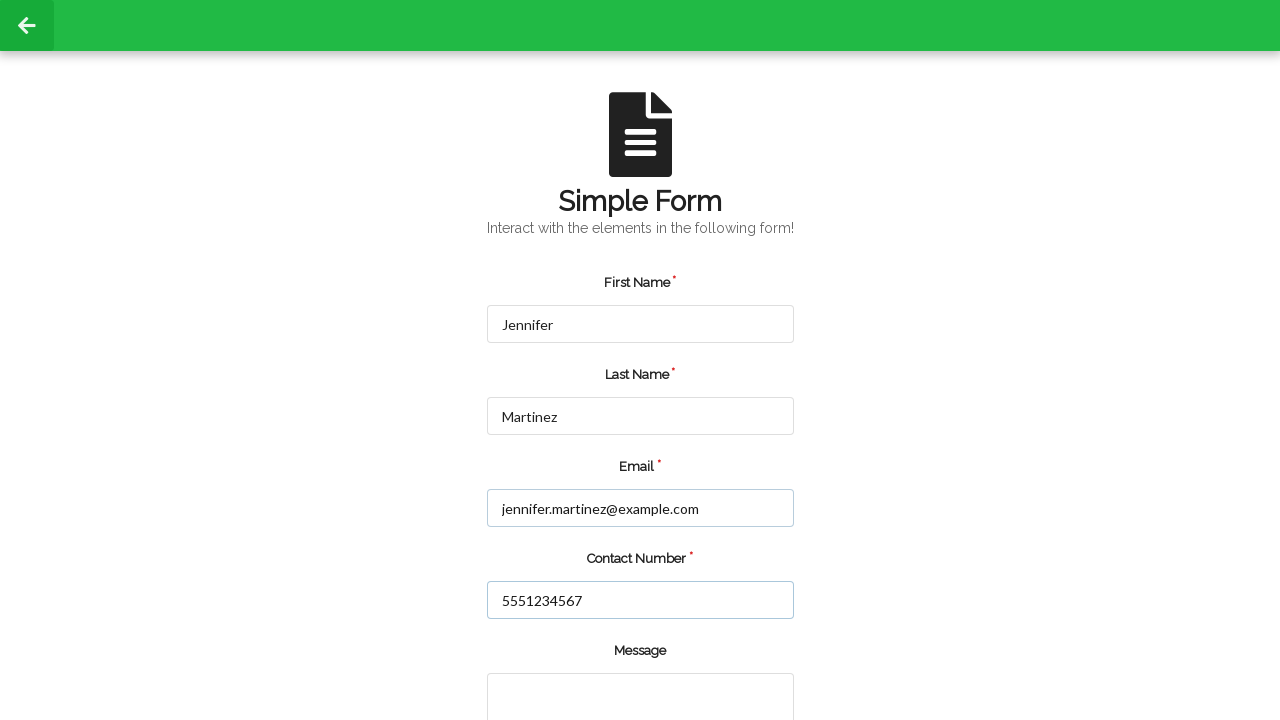

Clicked submit button at (558, 660) on input.green
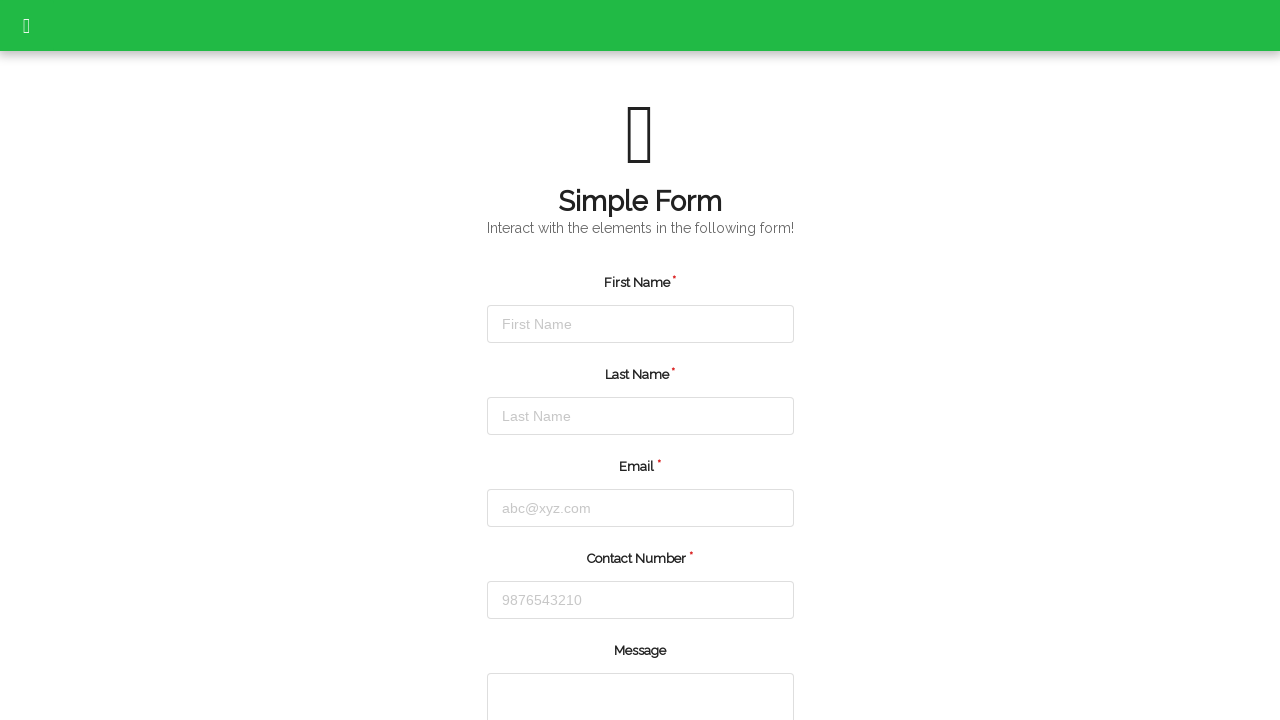

Set up dialog handler to accept alerts
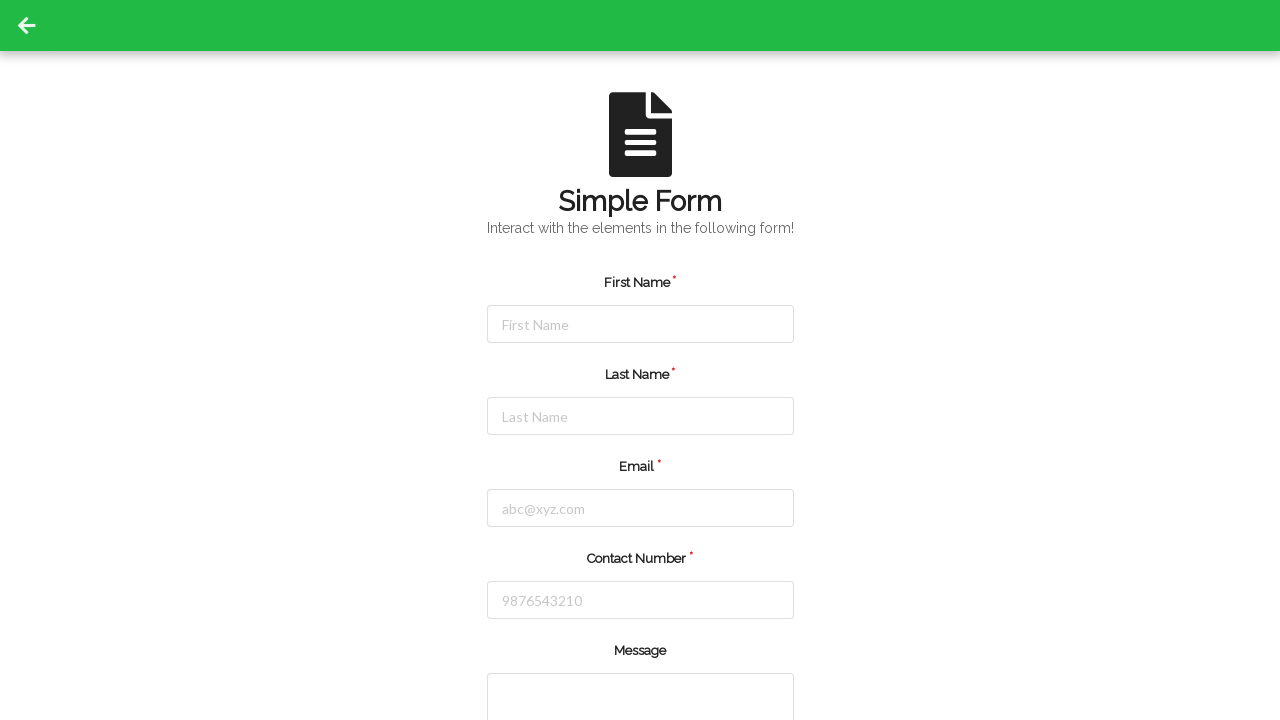

Waited for alert processing
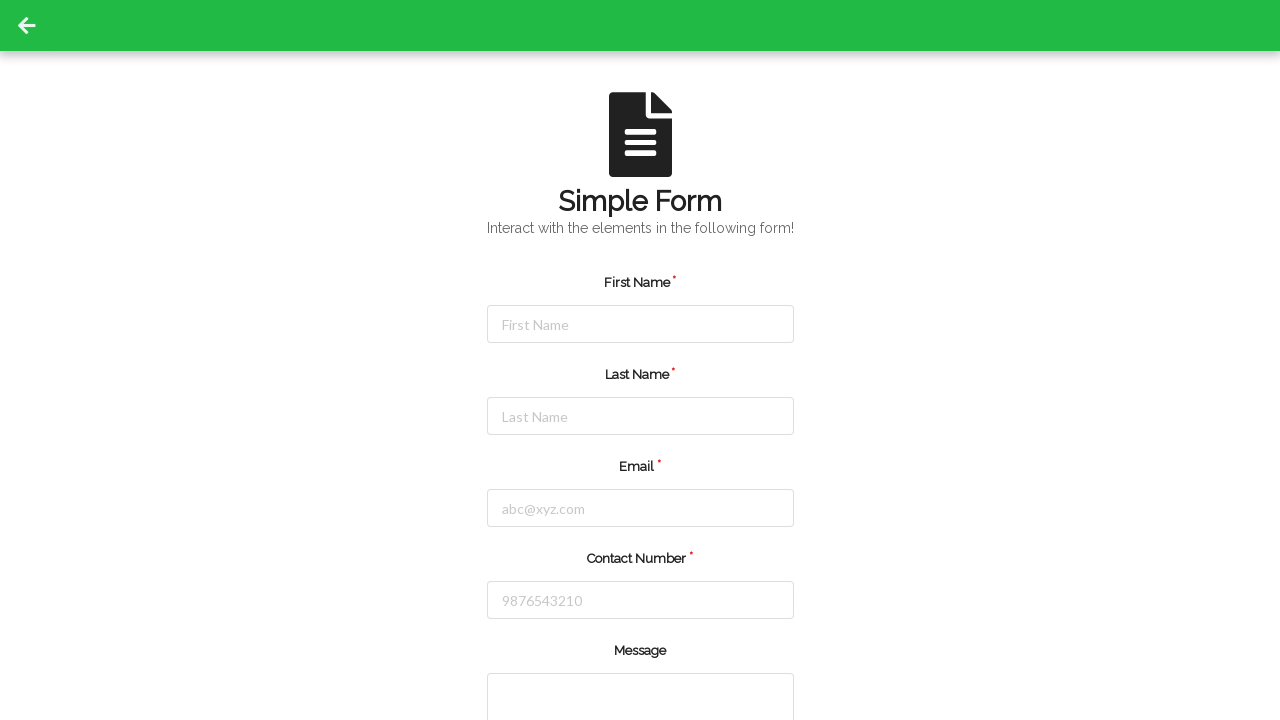

Set up explicit dialog handler
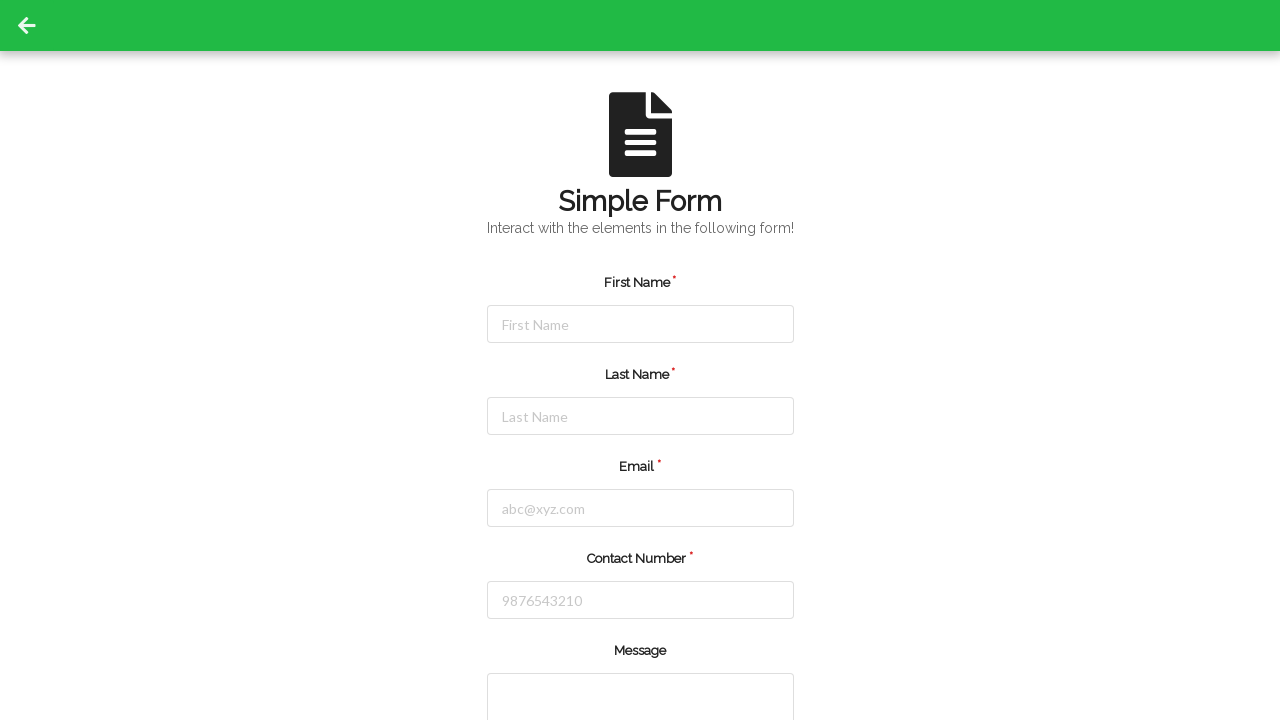

Filled first name field with 'Michael' on #firstName
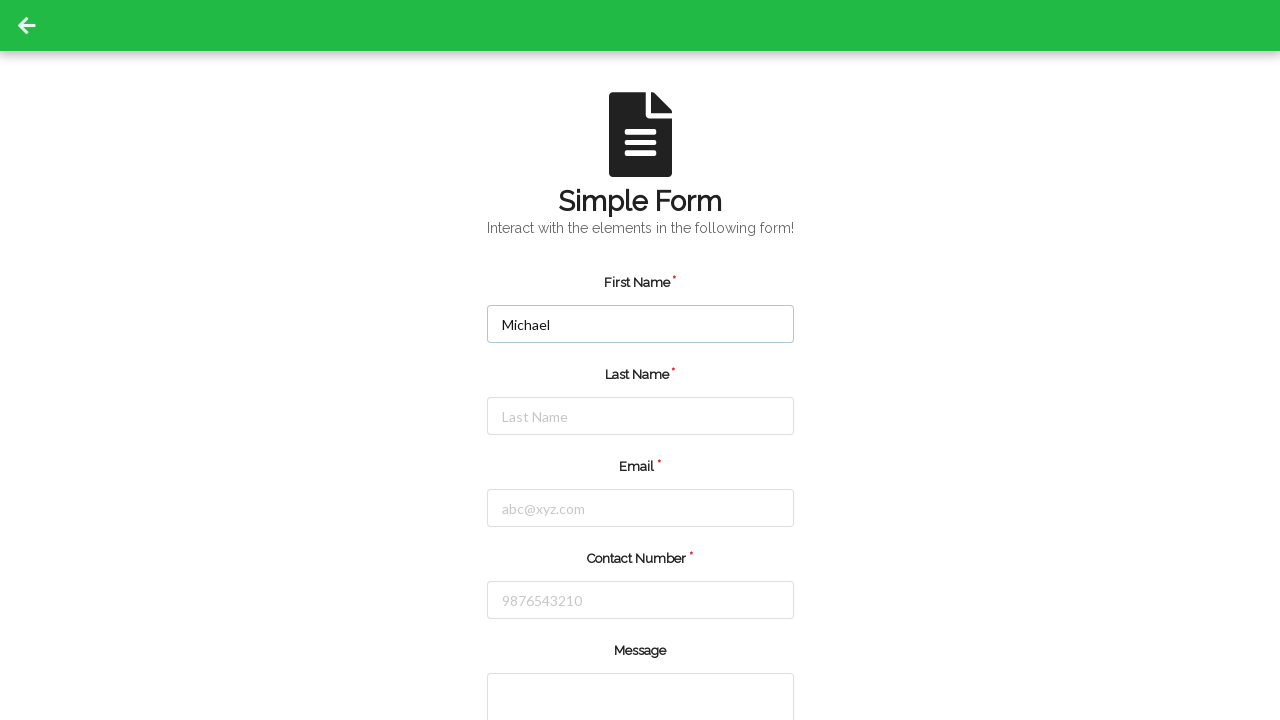

Filled last name field with 'Thompson' on #lastName
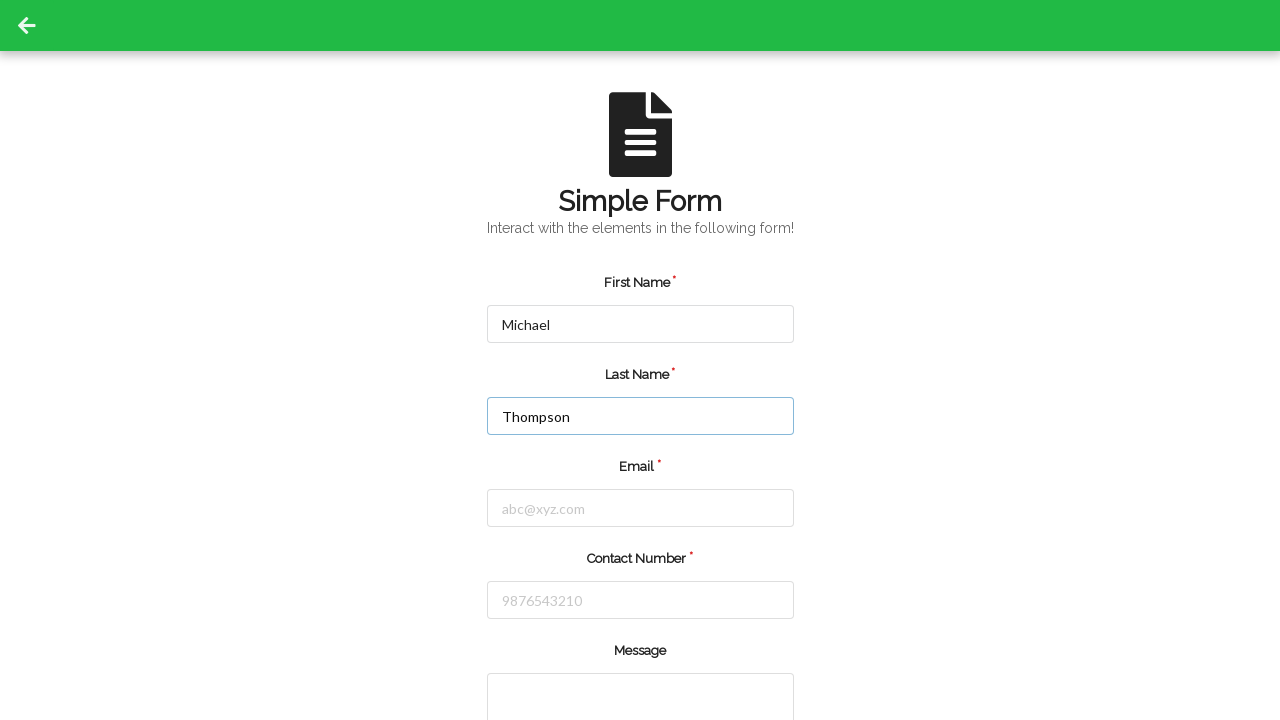

Filled email field with 'michael.thompson@testmail.org' on #email
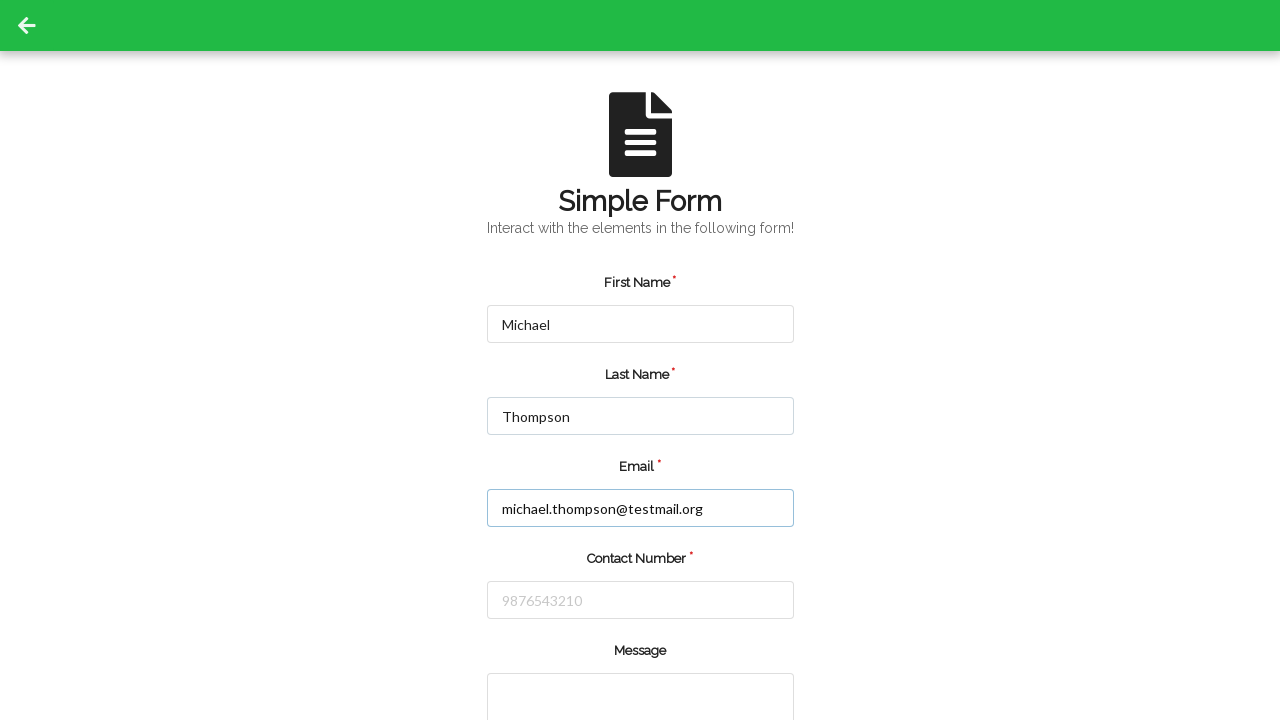

Filled phone number field with '5559876543' on #number
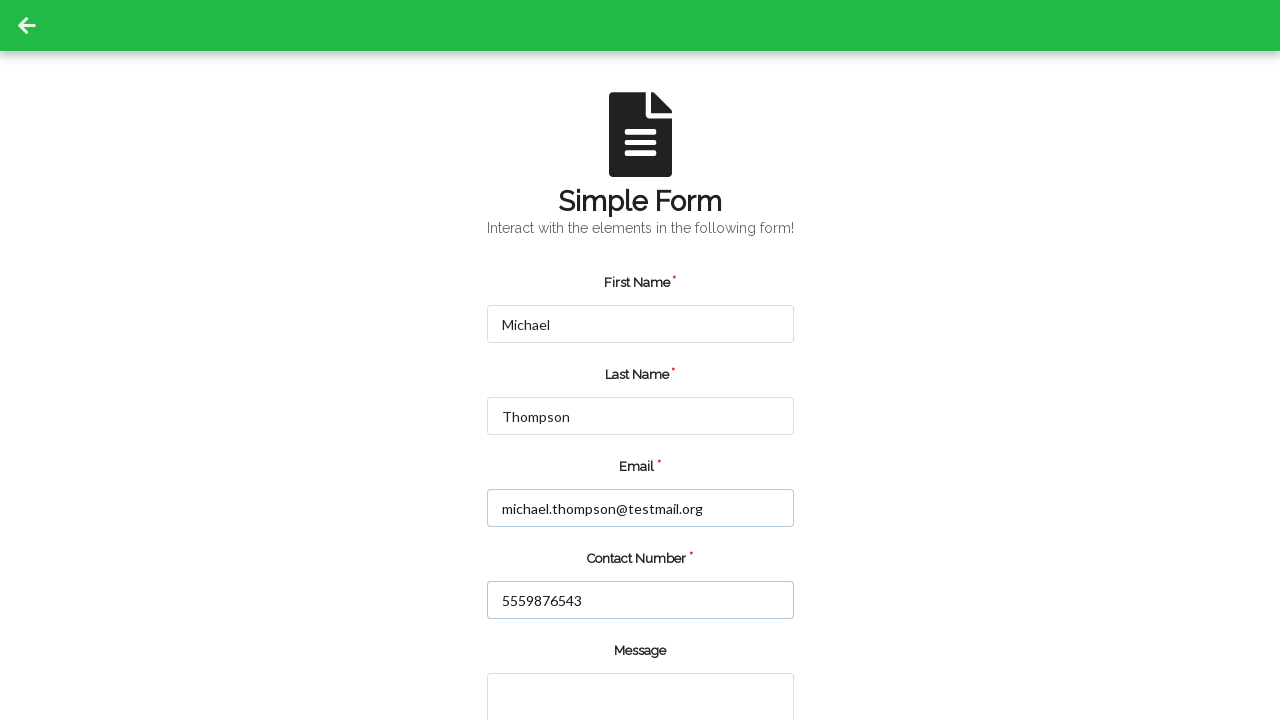

Clicked submit button to submit registration form at (558, 660) on input.green
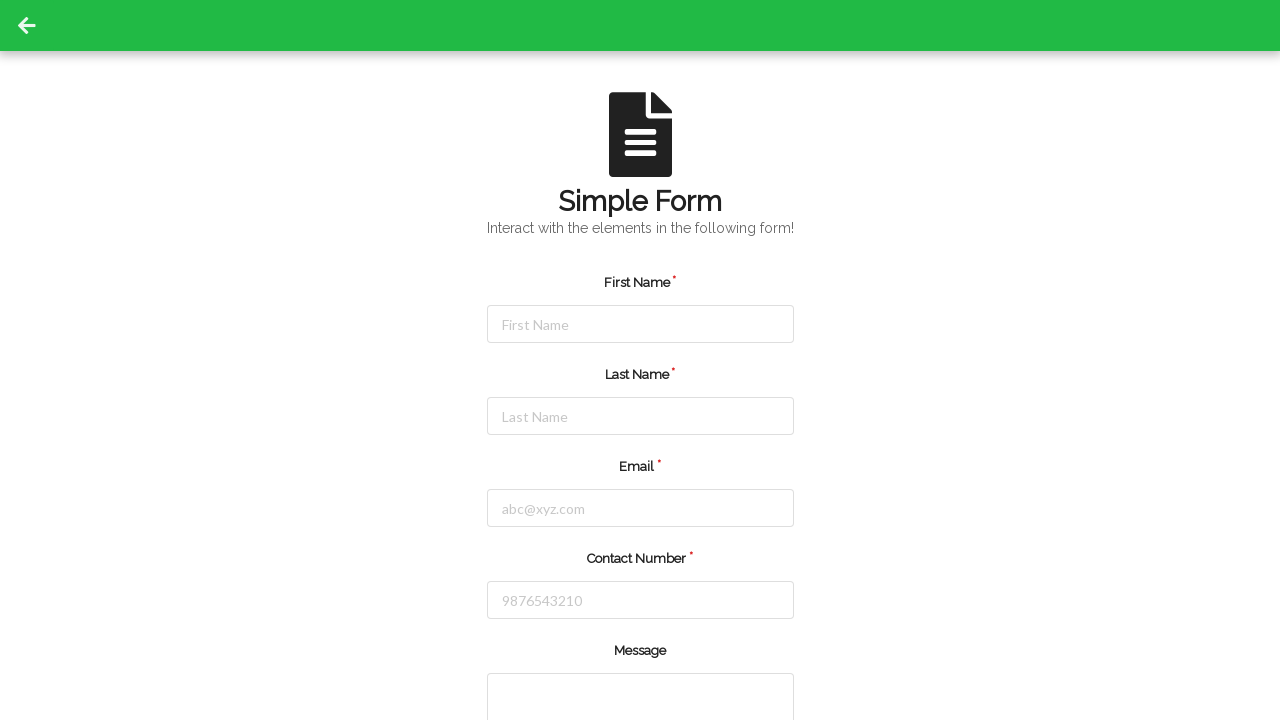

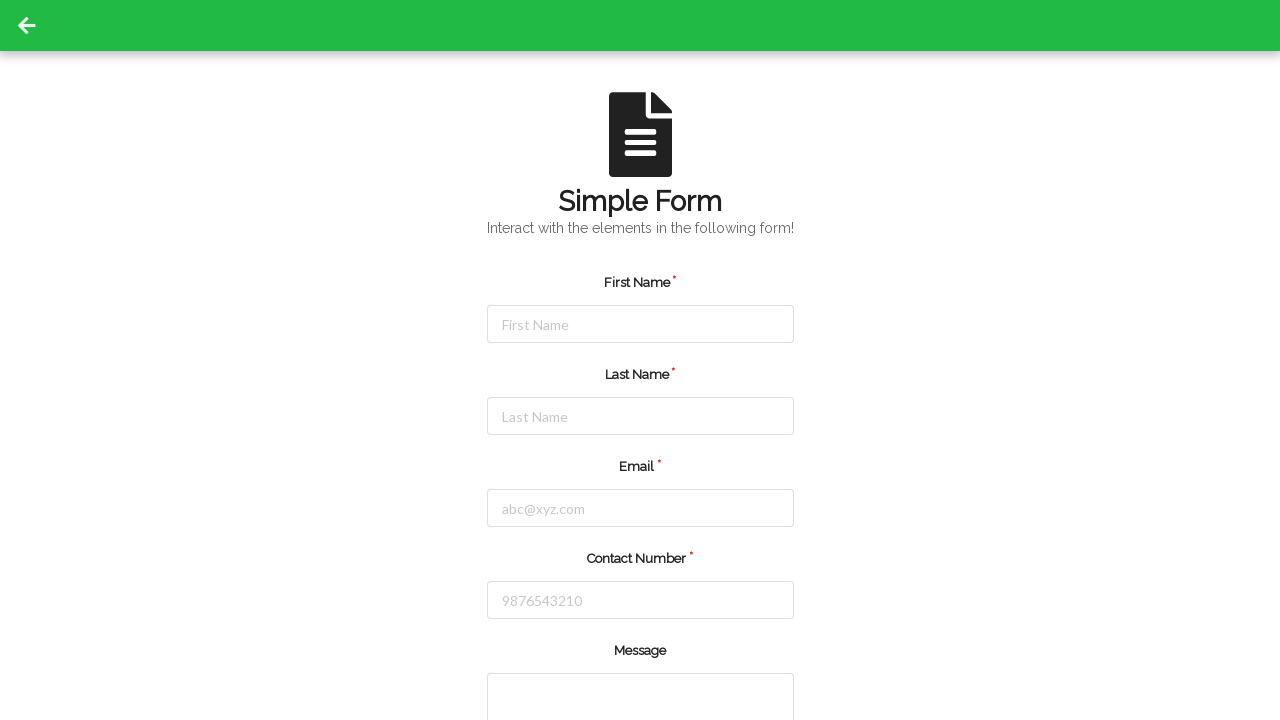